Tests text field interaction and copy functionality by entering text in a field and double-clicking a copy button

Starting URL: https://testautomationpractice.blogspot.com/

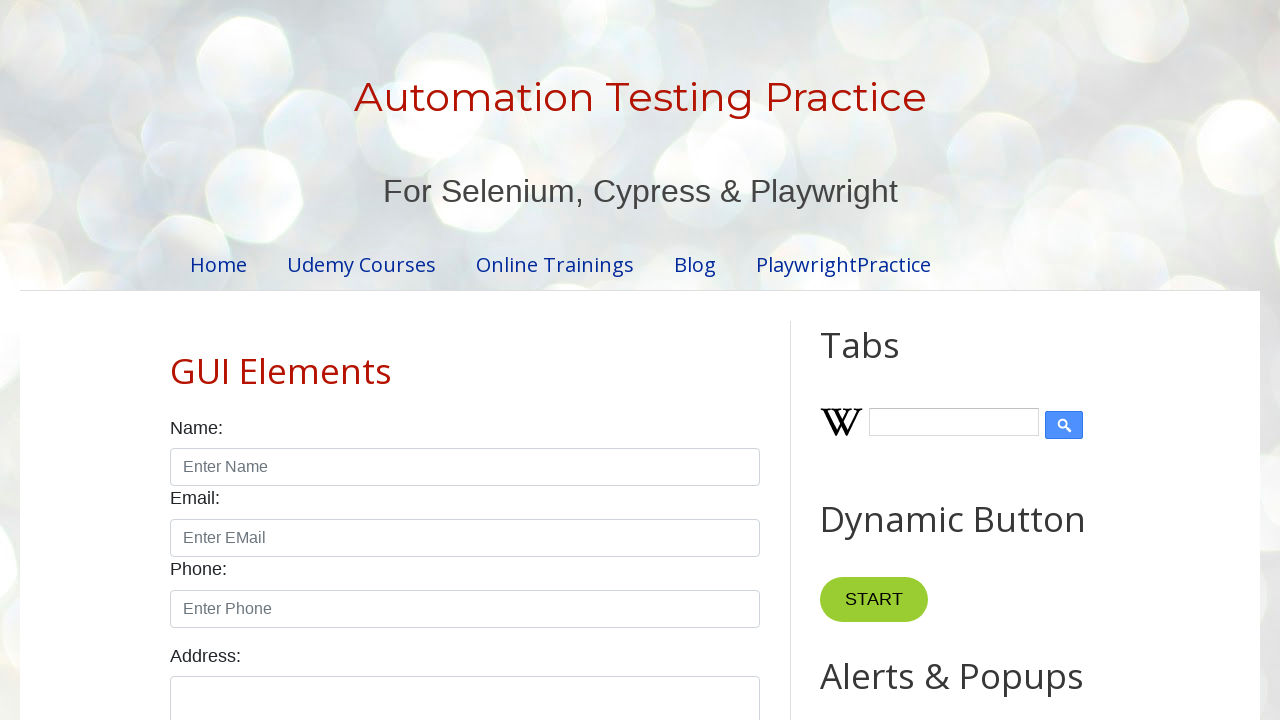

Cleared the first text field on input#field1
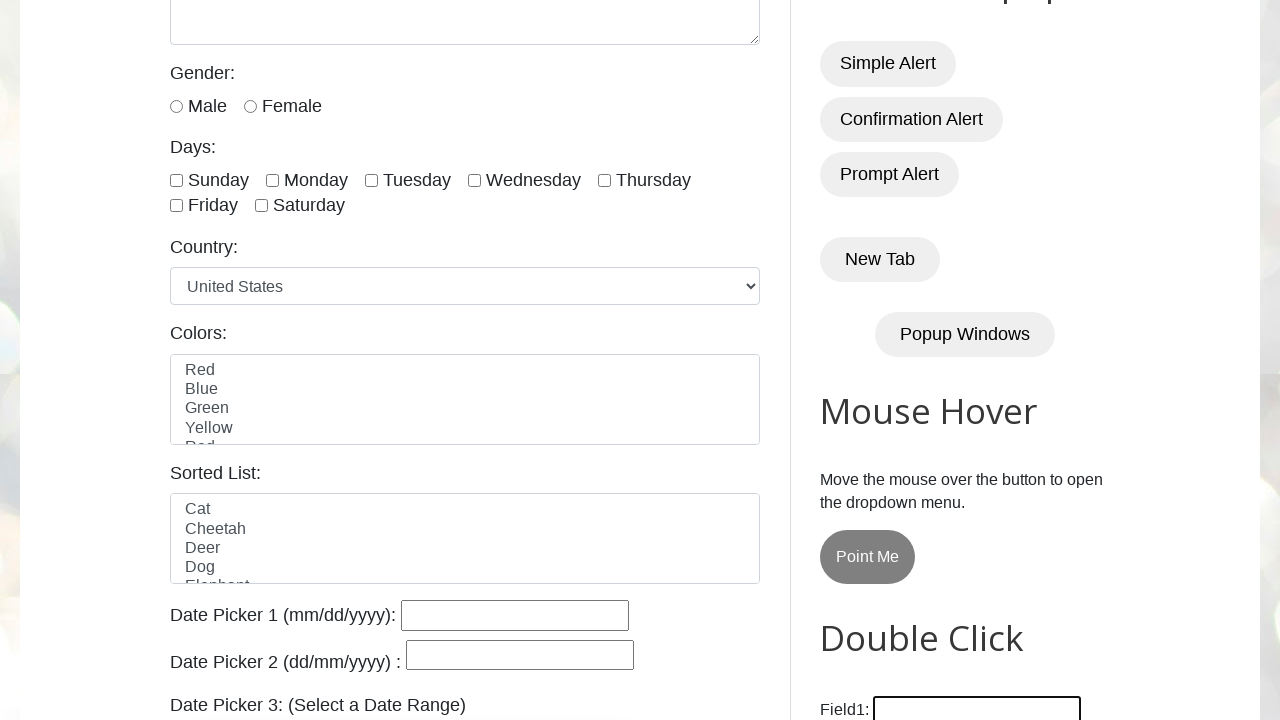

Filled the first text field with 'Hello Master!' on input#field1
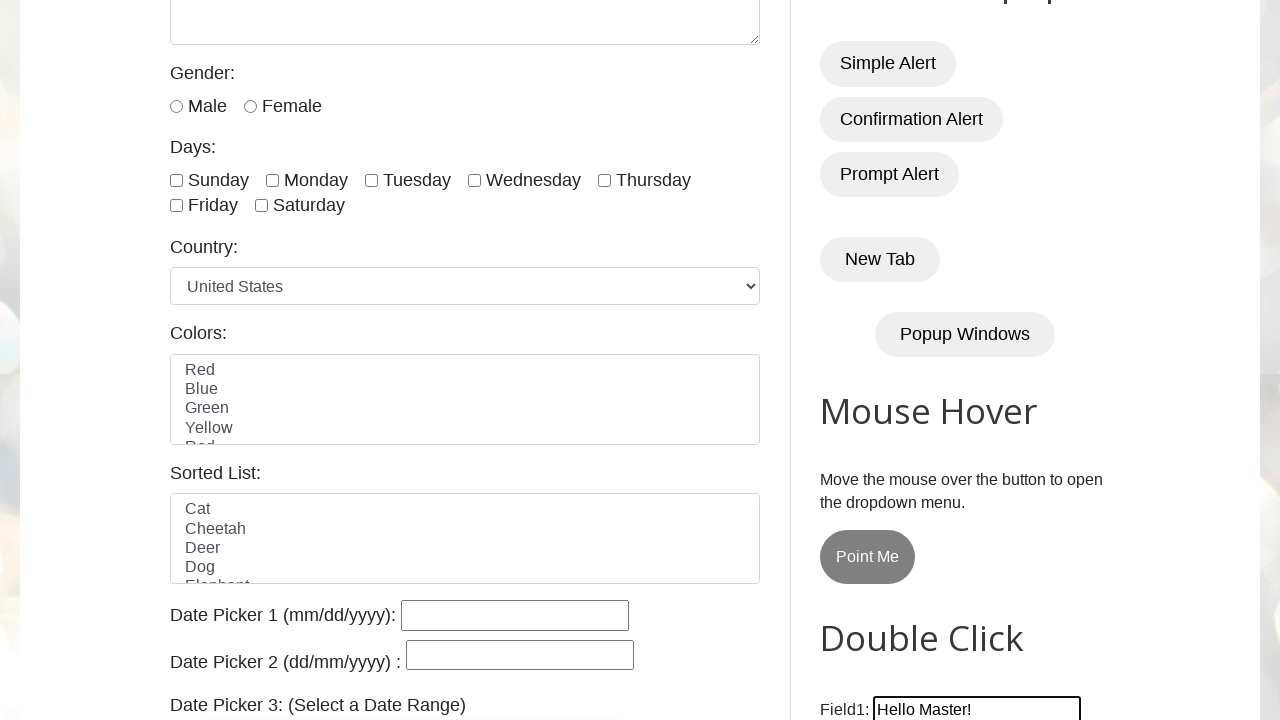

Double-clicked the 'Copy Text' button at (885, 360) on button:has-text('Copy Text')
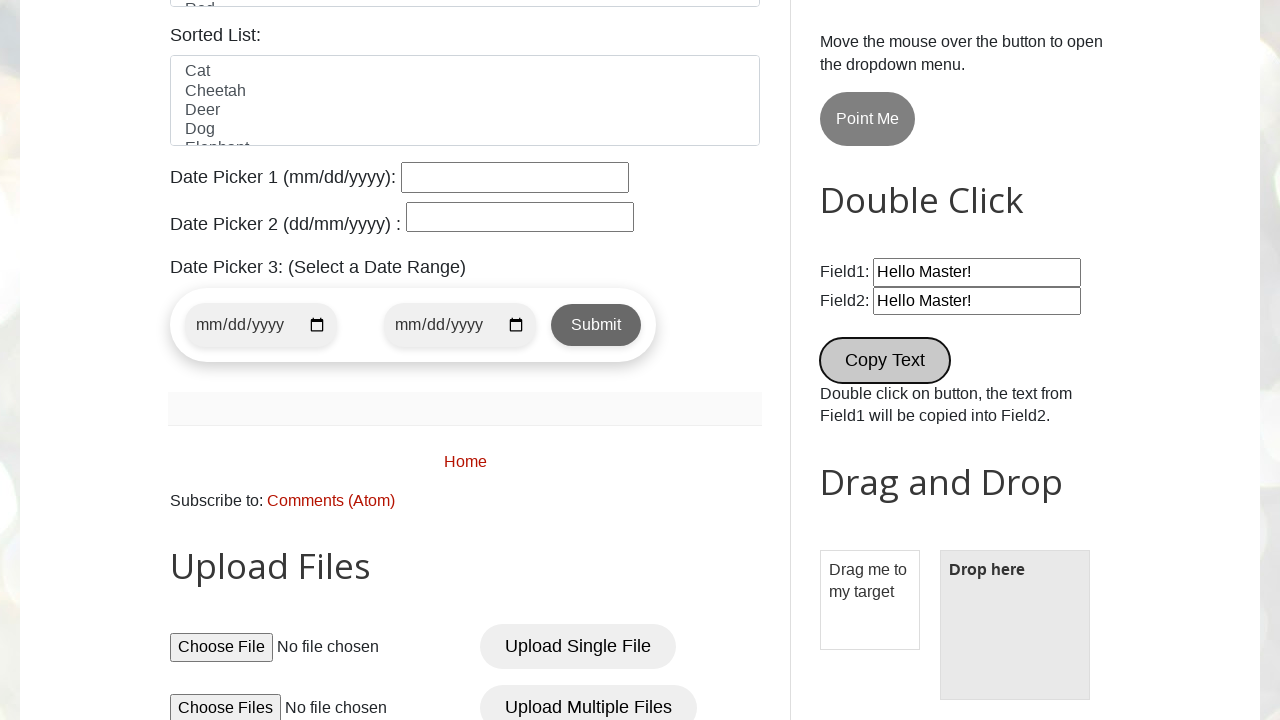

Waited 1 second for copy action to complete
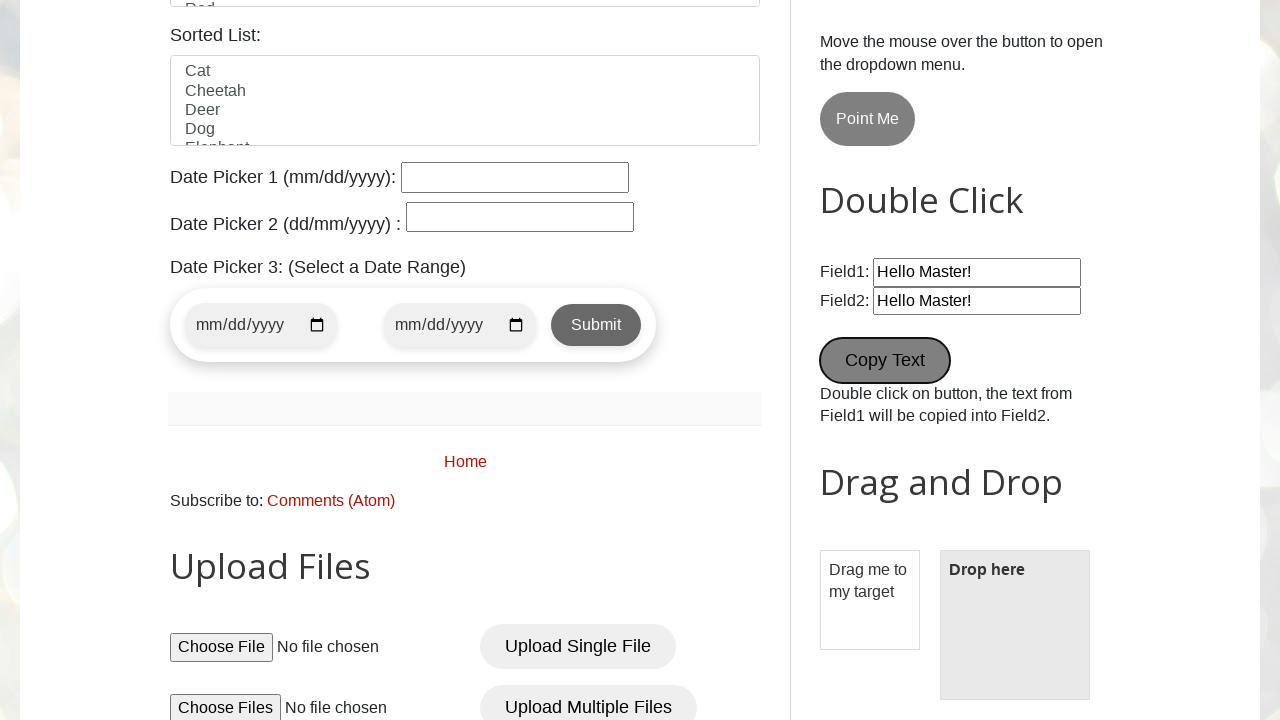

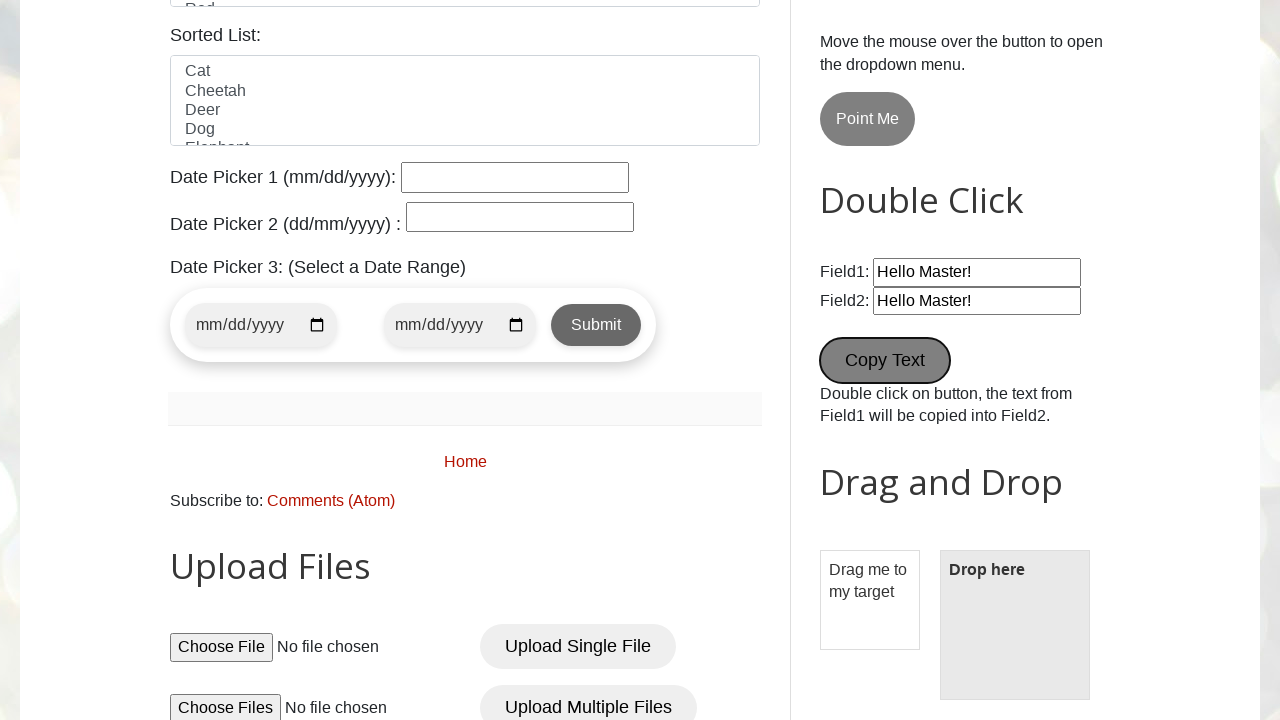